Tests selecting a date of birth using the date picker with month and year dropdowns

Starting URL: https://demoqa.com/automation-practice-form

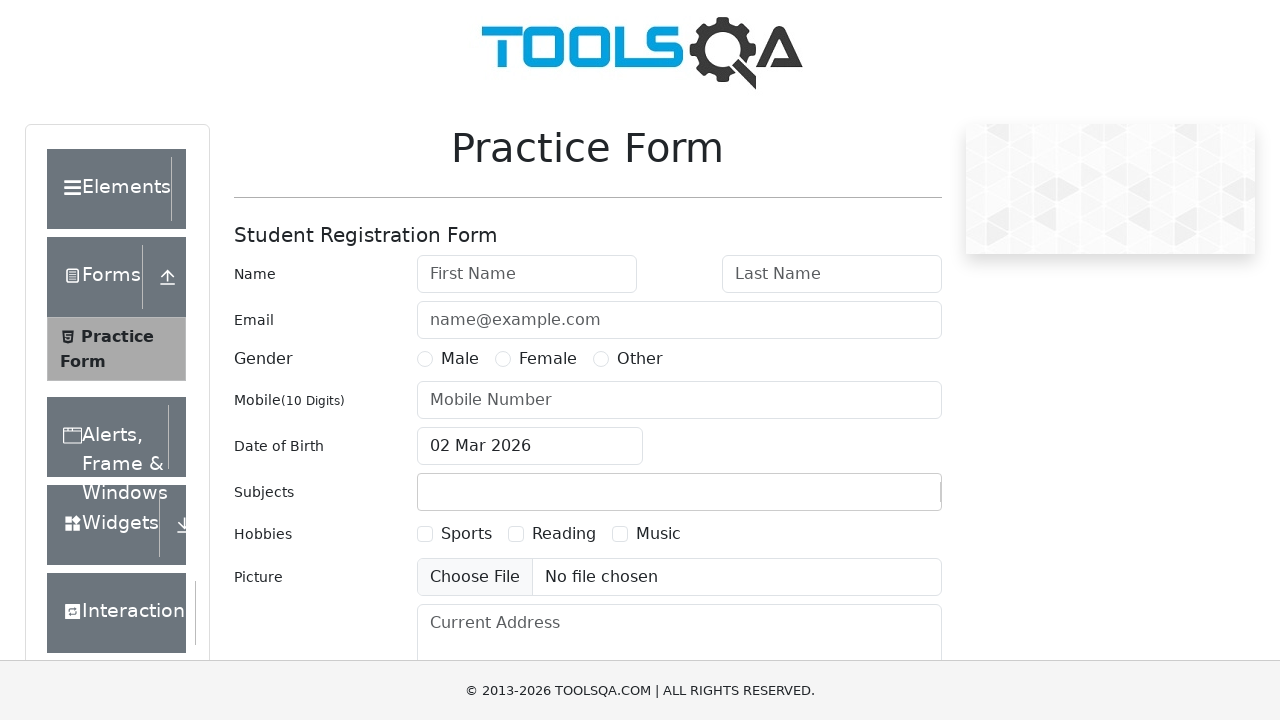

Clicked date of birth input to open date picker at (530, 446) on #dateOfBirthInput
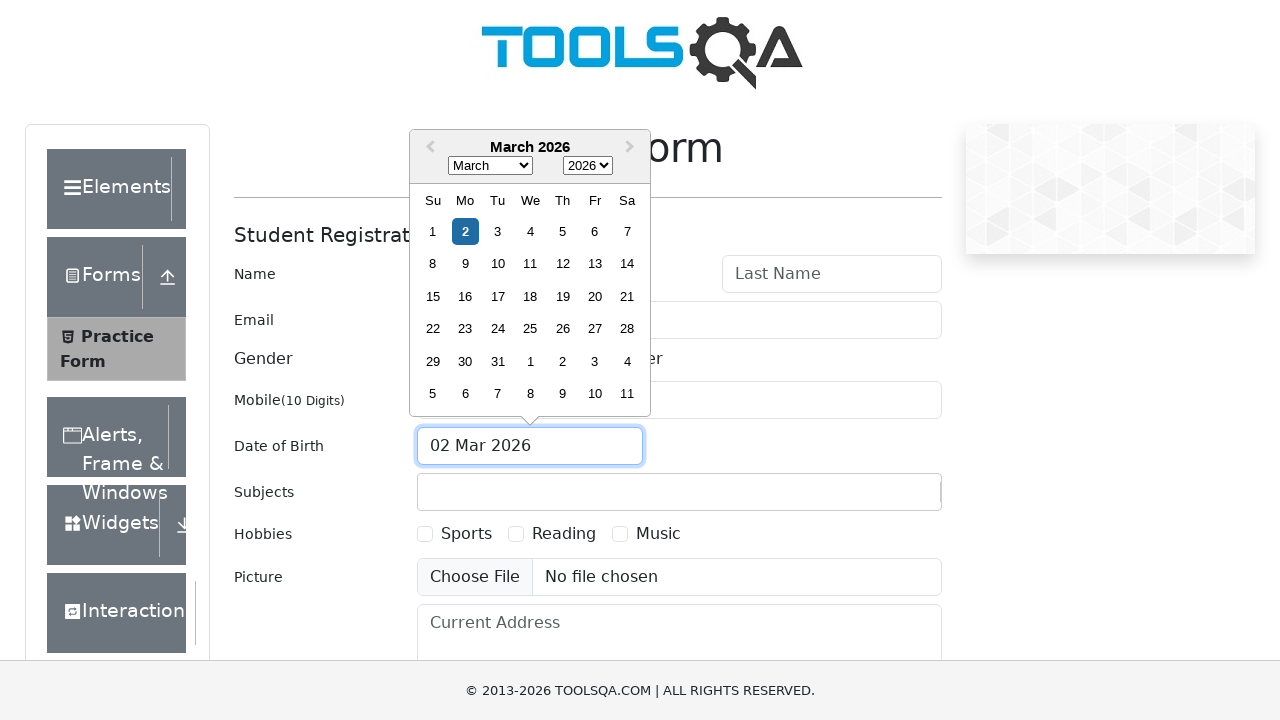

Selected January from month dropdown on .react-datepicker__month-select
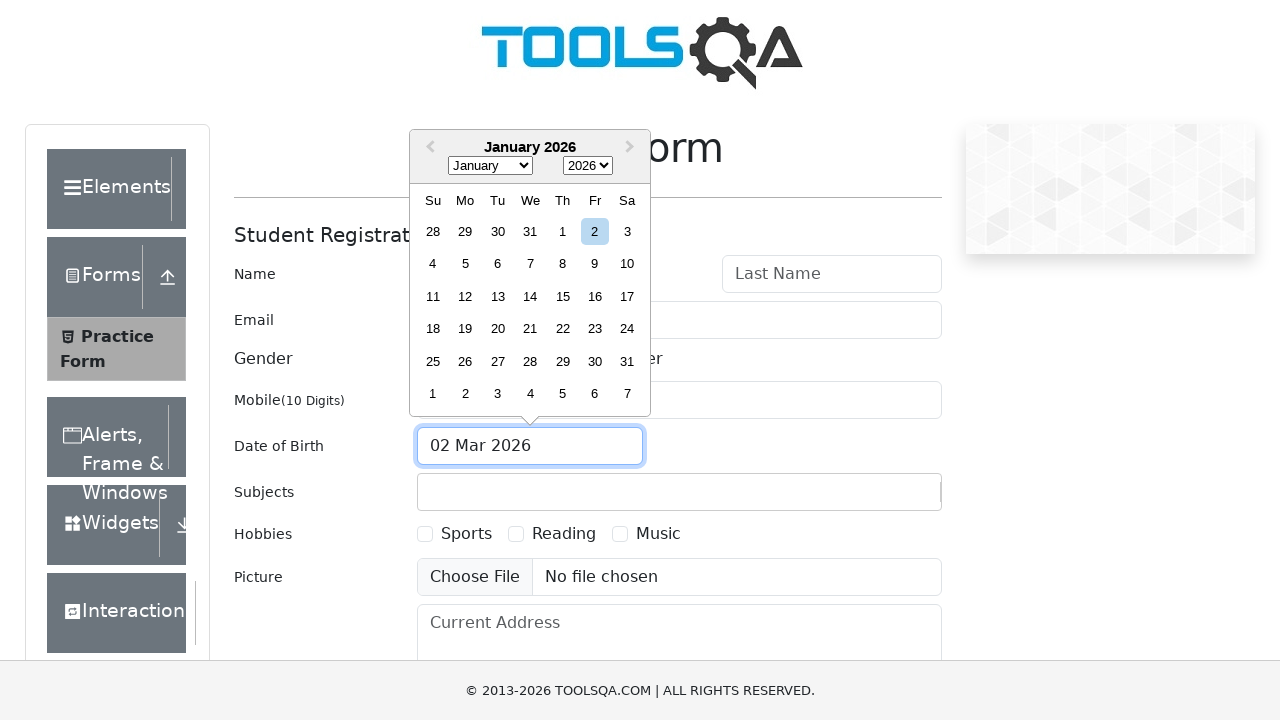

Selected 2000 from year dropdown on .react-datepicker__year-select
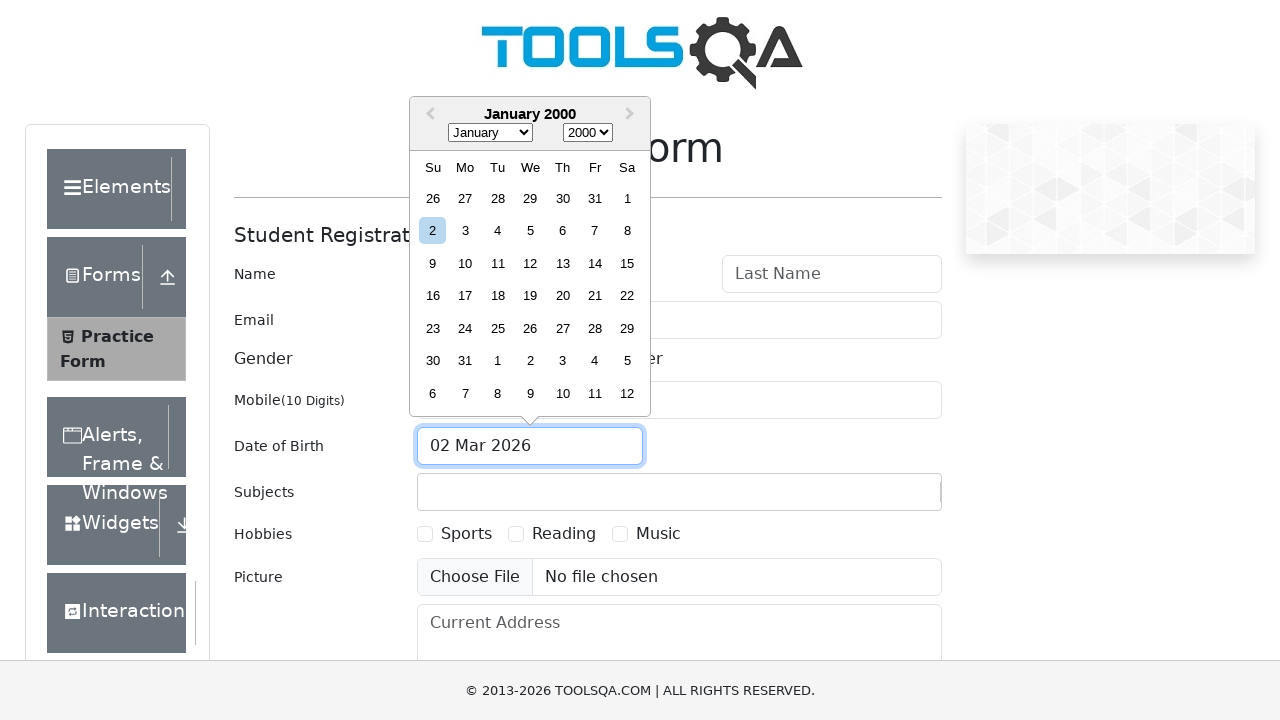

Selected the 1st day of the month at (627, 198) on div.react-datepicker__day:text('1'):not(.react-datepicker__day--outside-month)
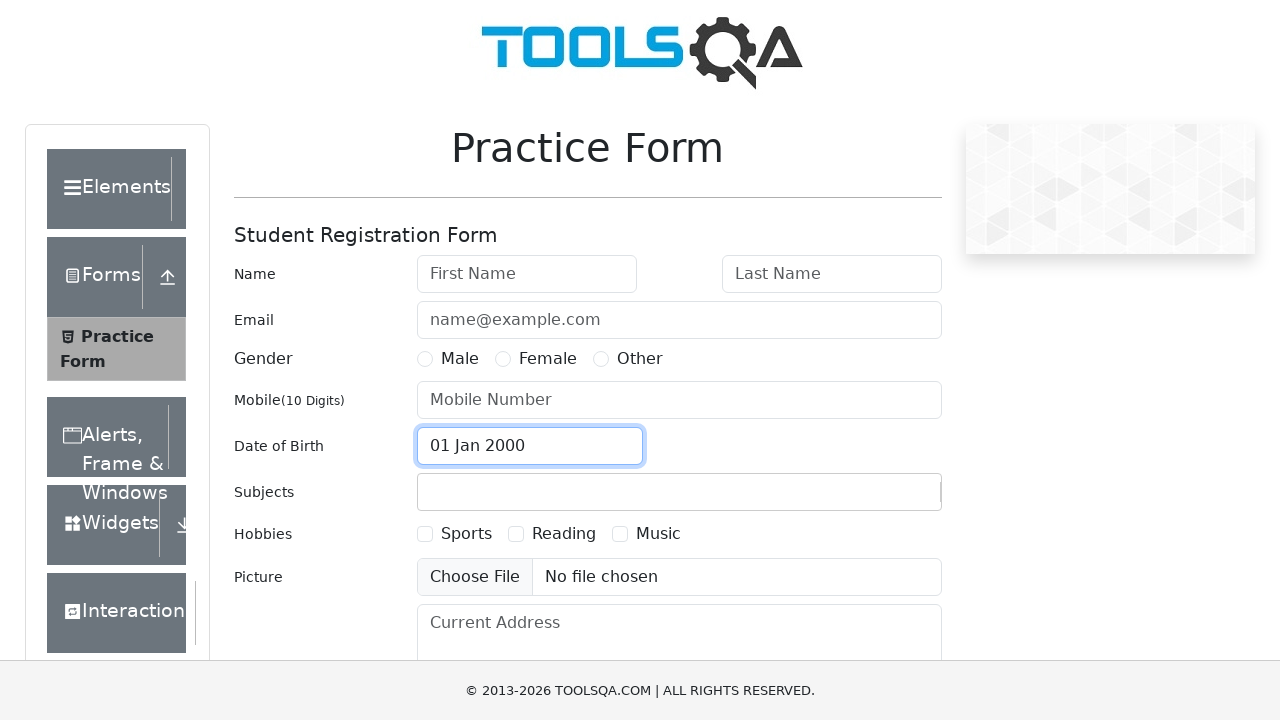

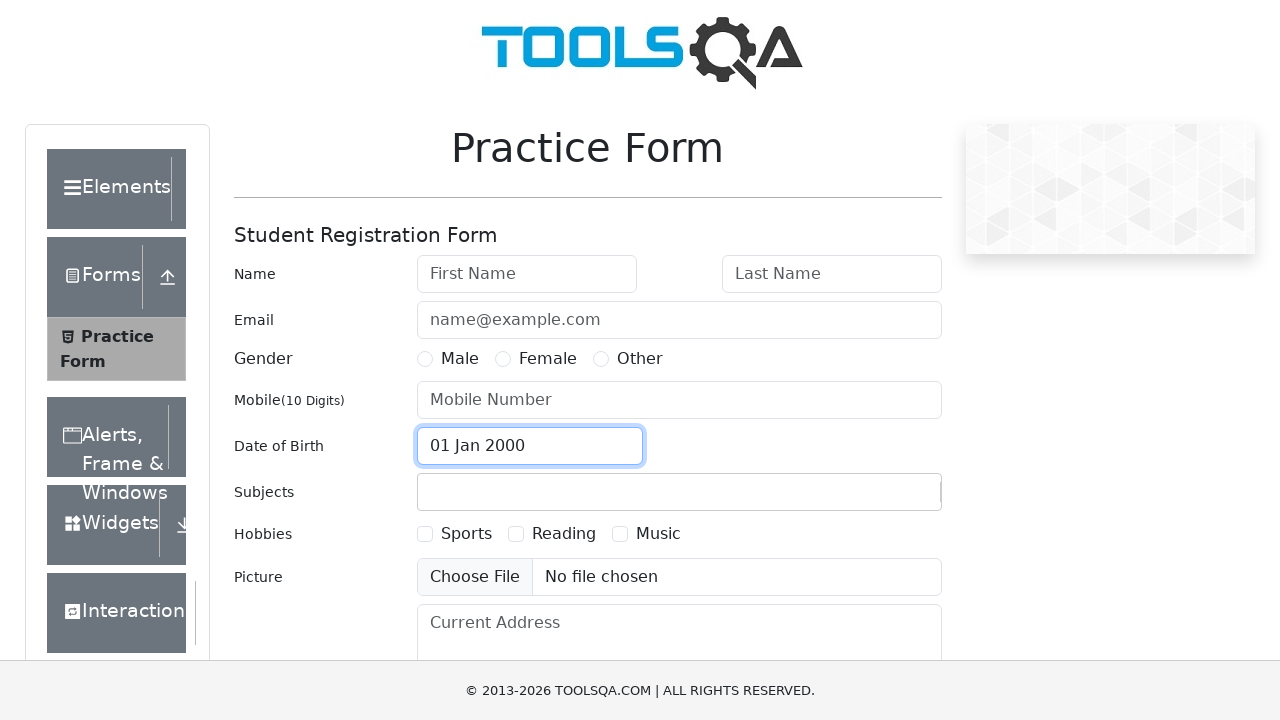